Tests selecting and then deselecting multiple options in a multi-select dropdown

Starting URL: https://letcode.in/dropdowns

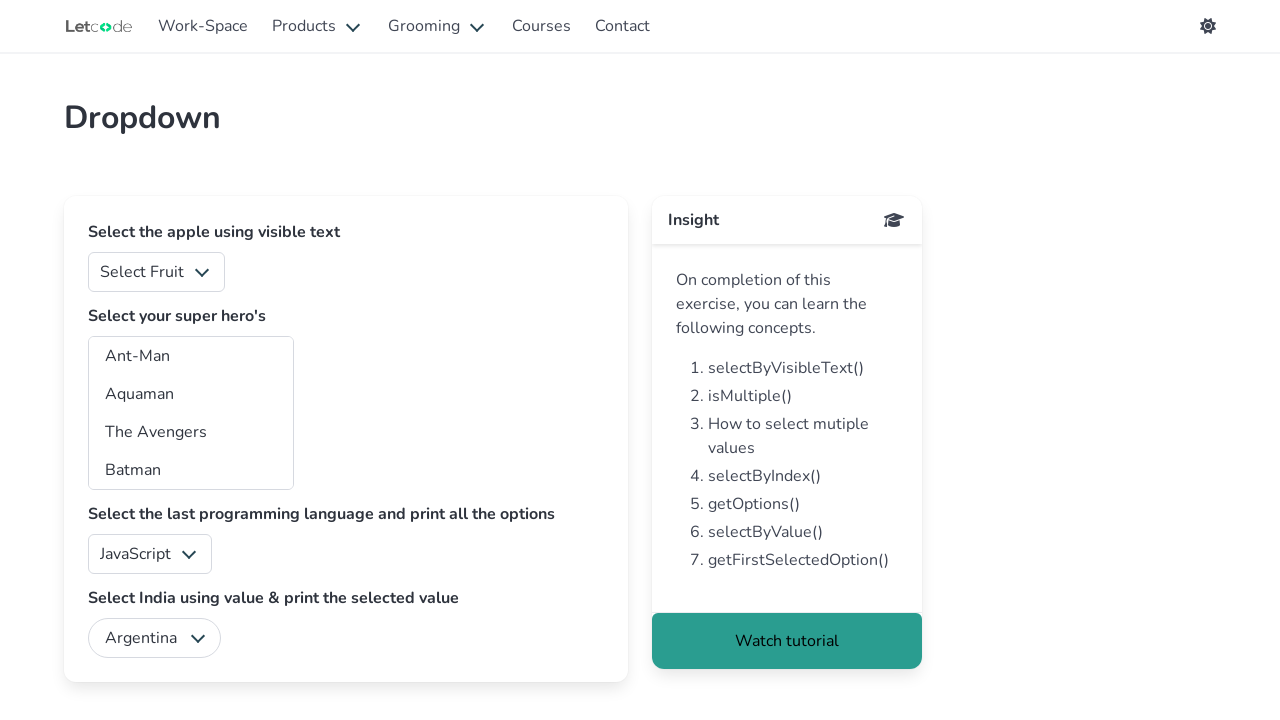

Waited for multi-select dropdown to load
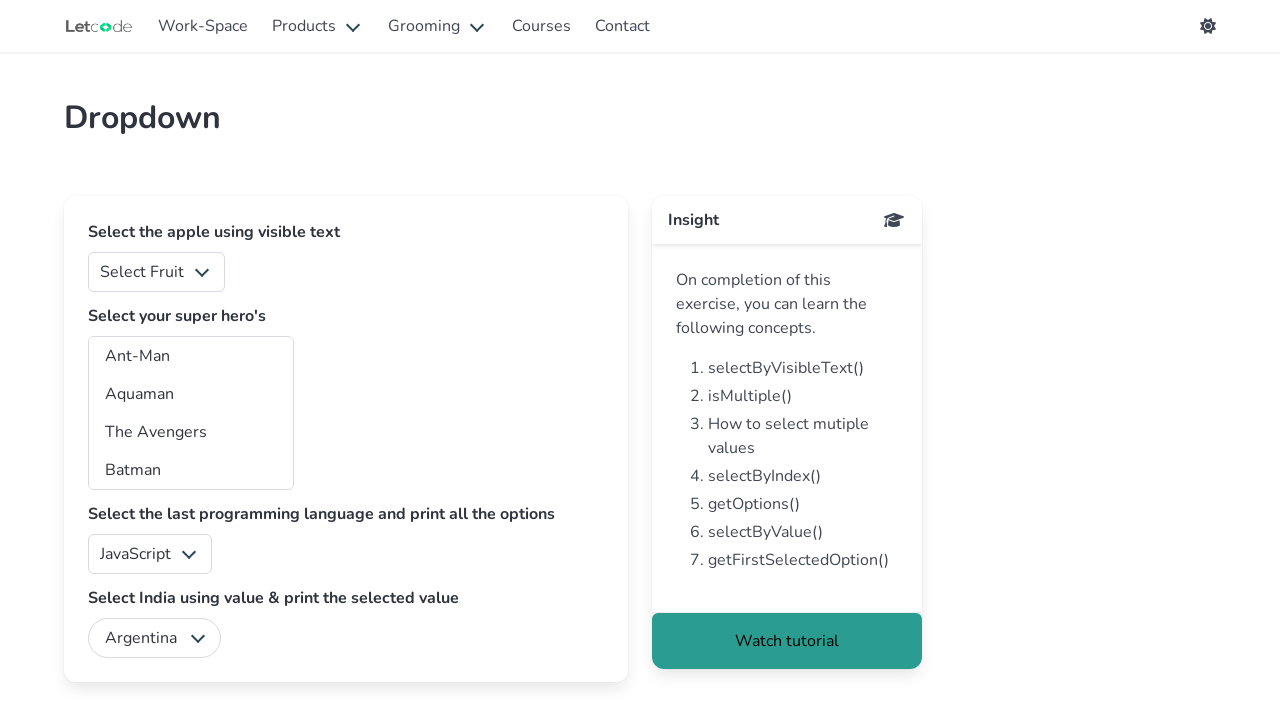

Selected option 'aq' in the multi-select dropdown on #superheros
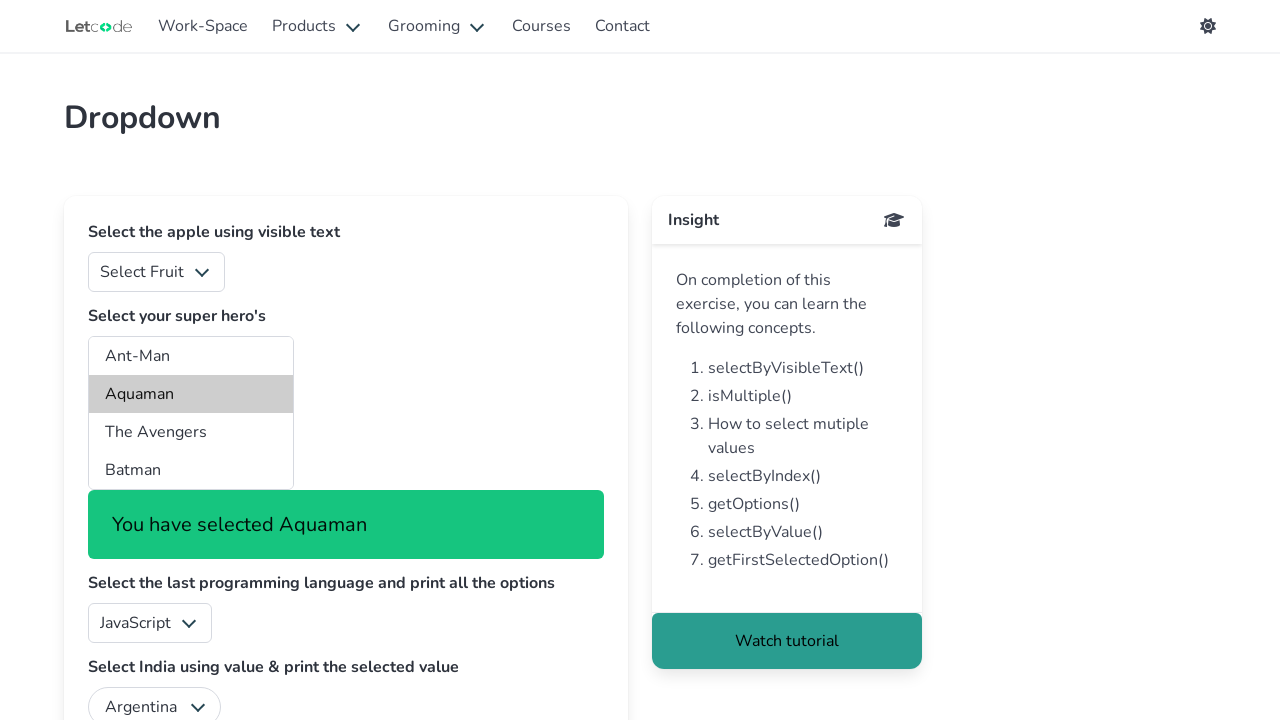

Deselected all options in the multi-select dropdown on #superheros
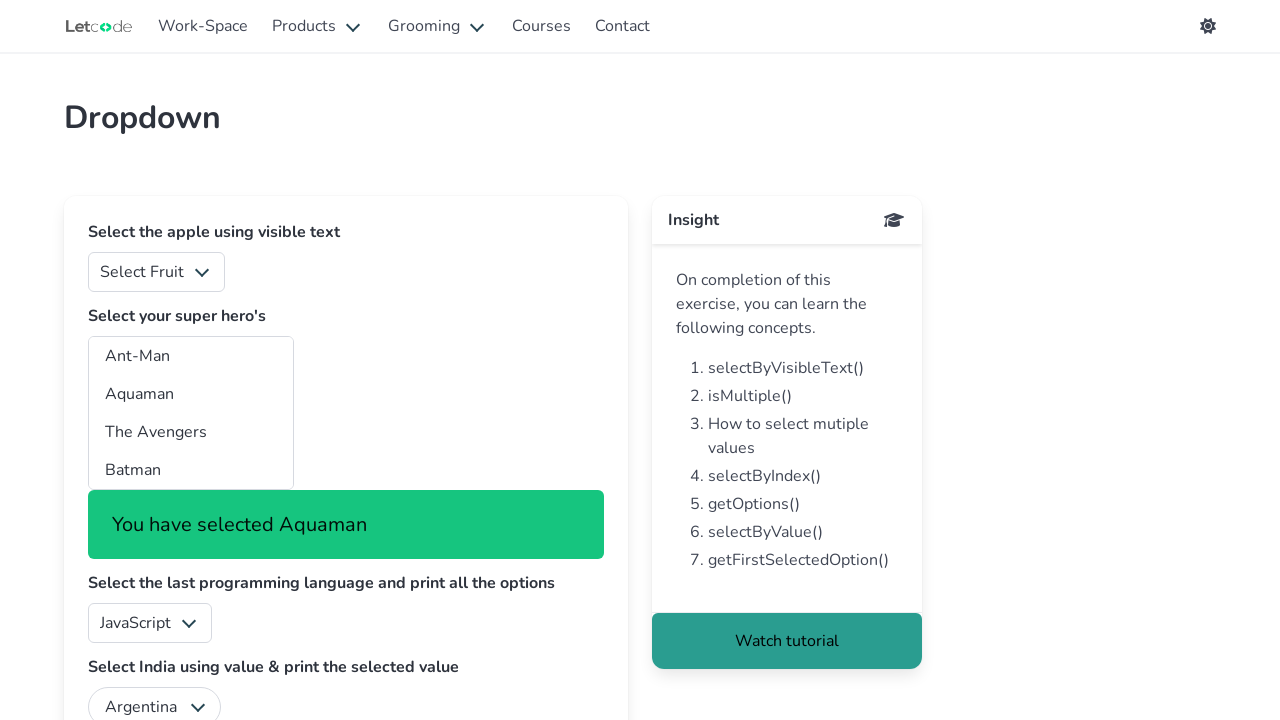

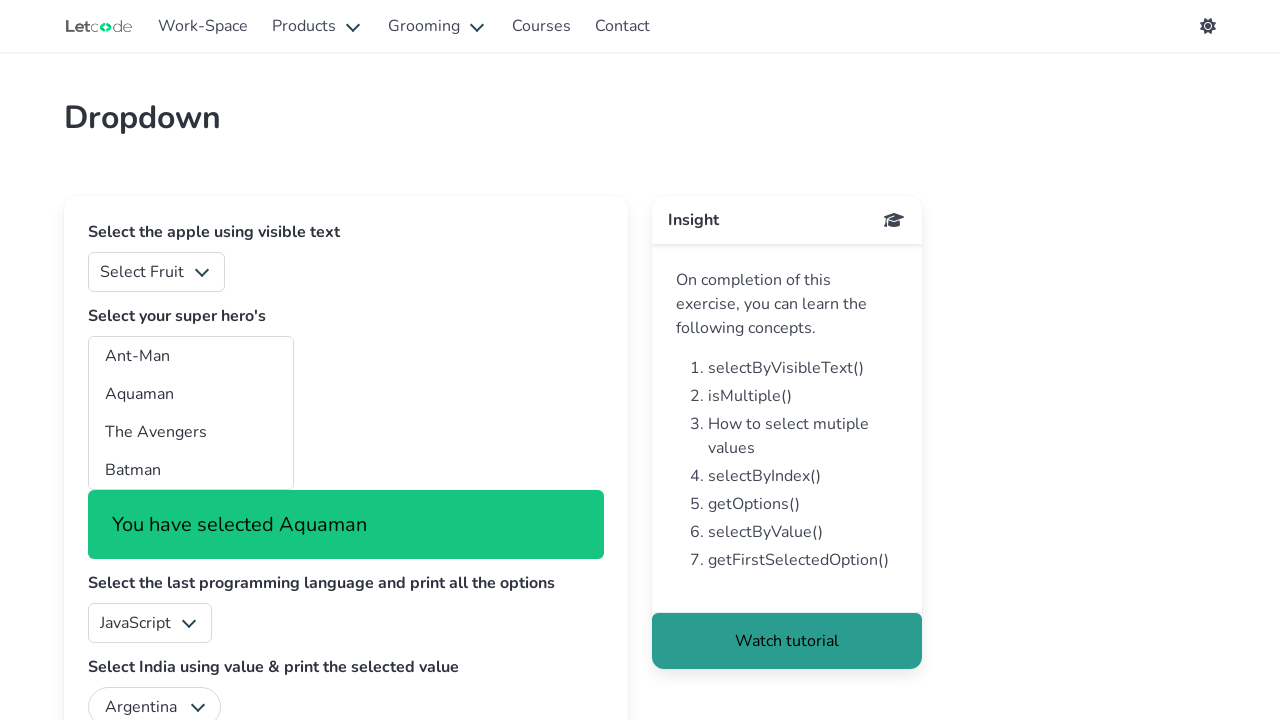